Tests the locations page of Bucks County library website by clicking on Locations and verifying location names are displayed

Starting URL: https://buckslib.org/

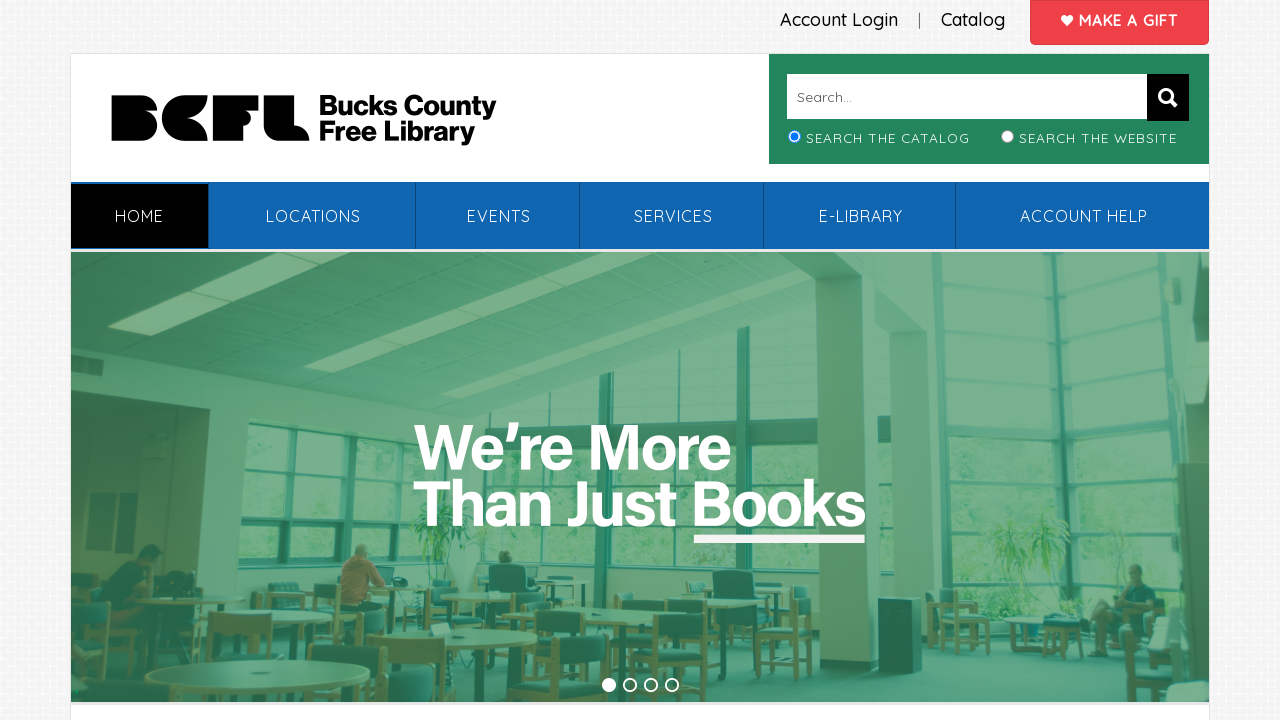

Clicked on Locations link at (313, 216) on xpath=//*[contains(text(),' Locations')]
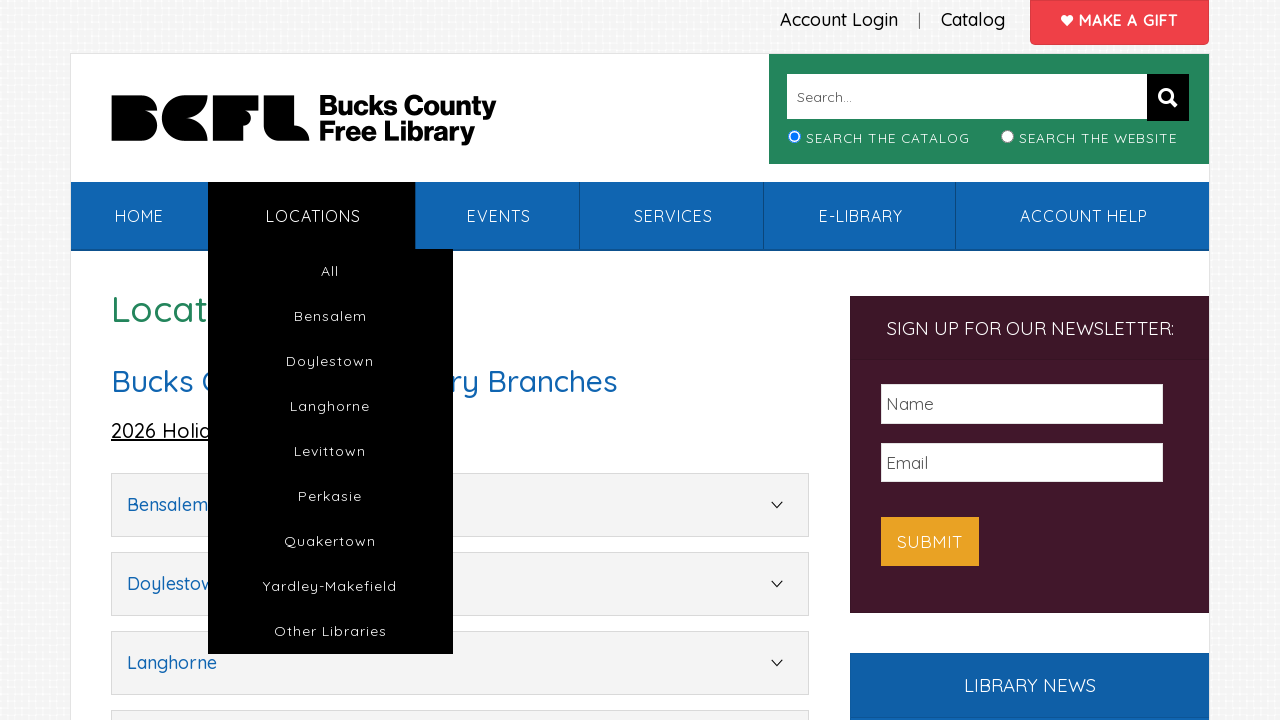

Location accordion loaded and Bensalem location is visible
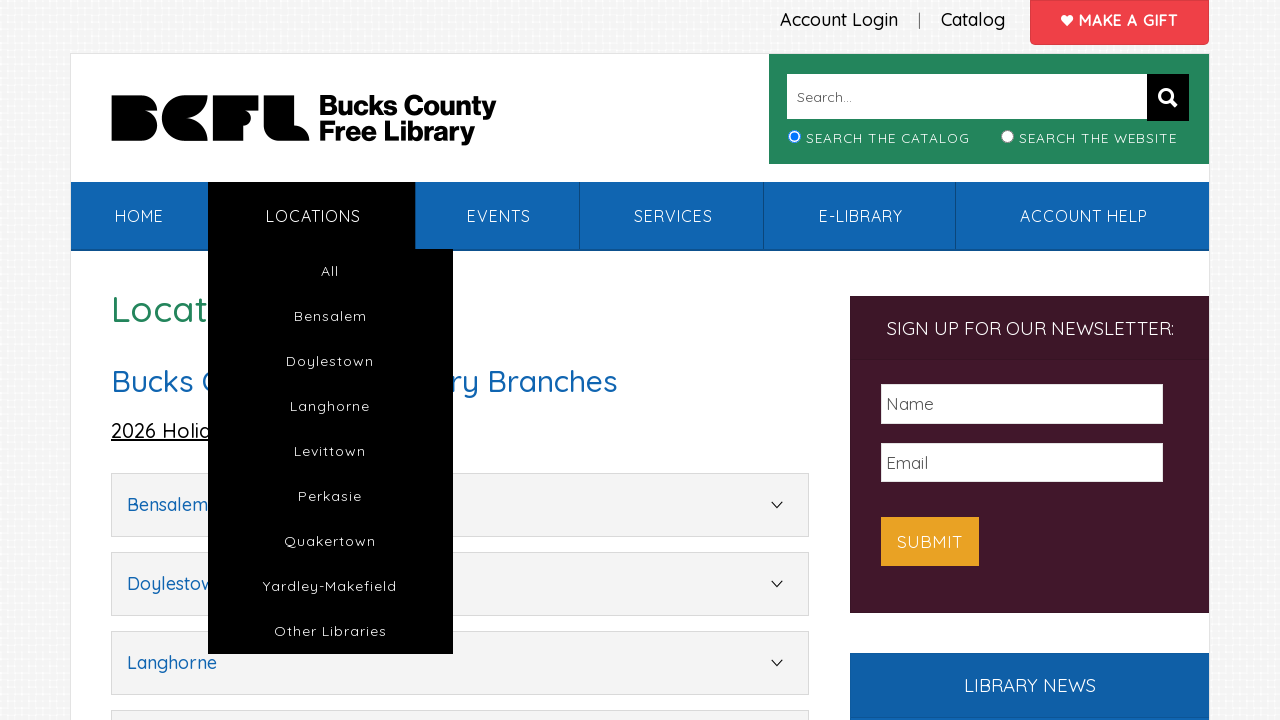

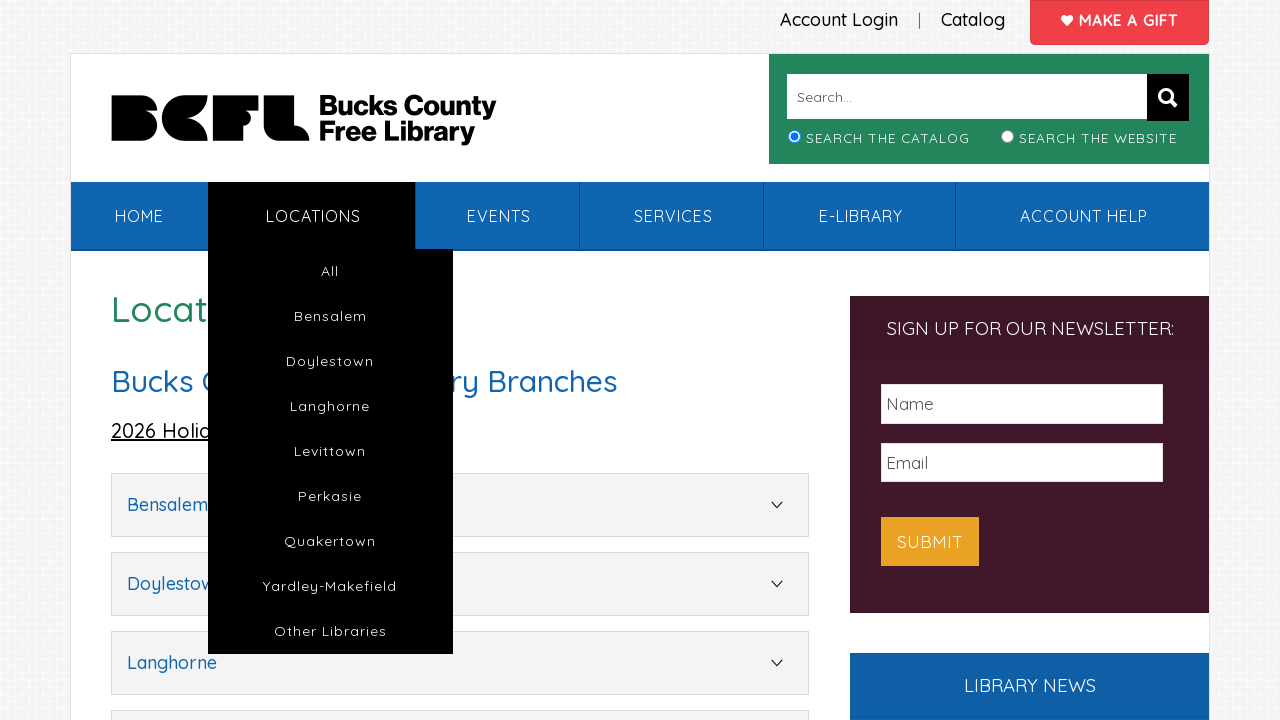